Tests drag and drop functionality on jQuery UI demo page by dragging an element from source to destination area

Starting URL: http://jqueryui.com/droppable/

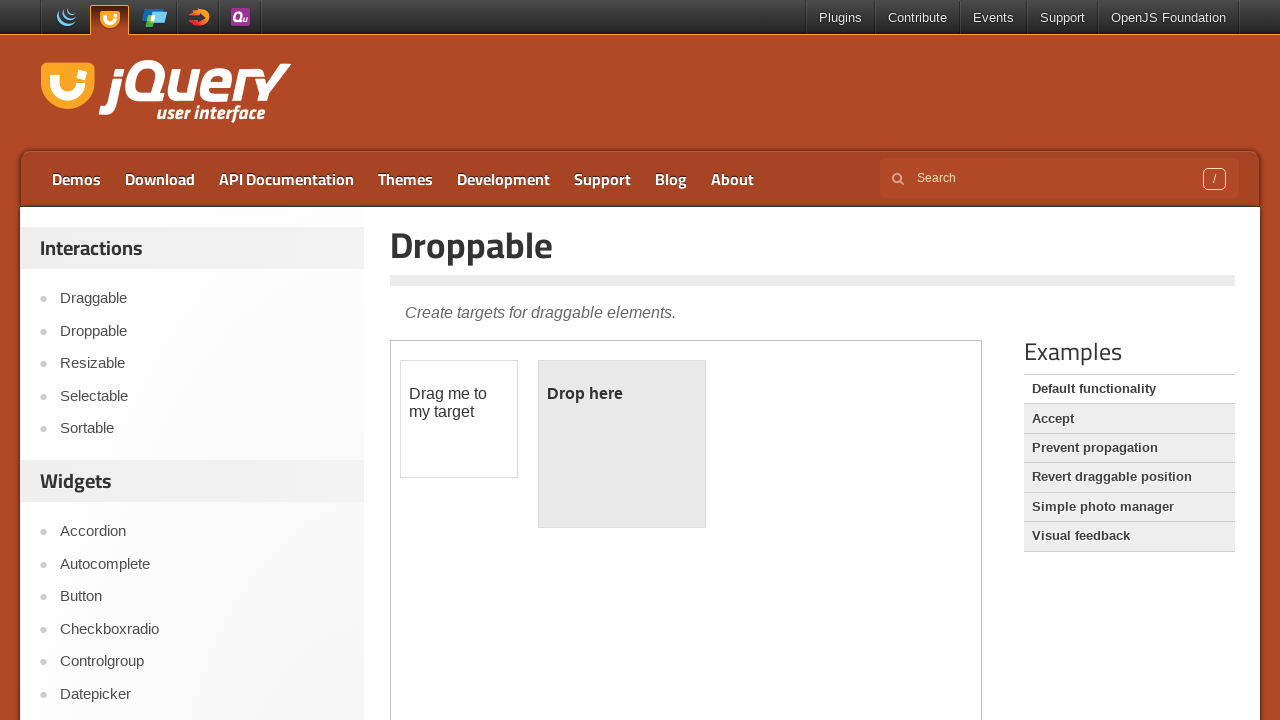

Located demo iframe
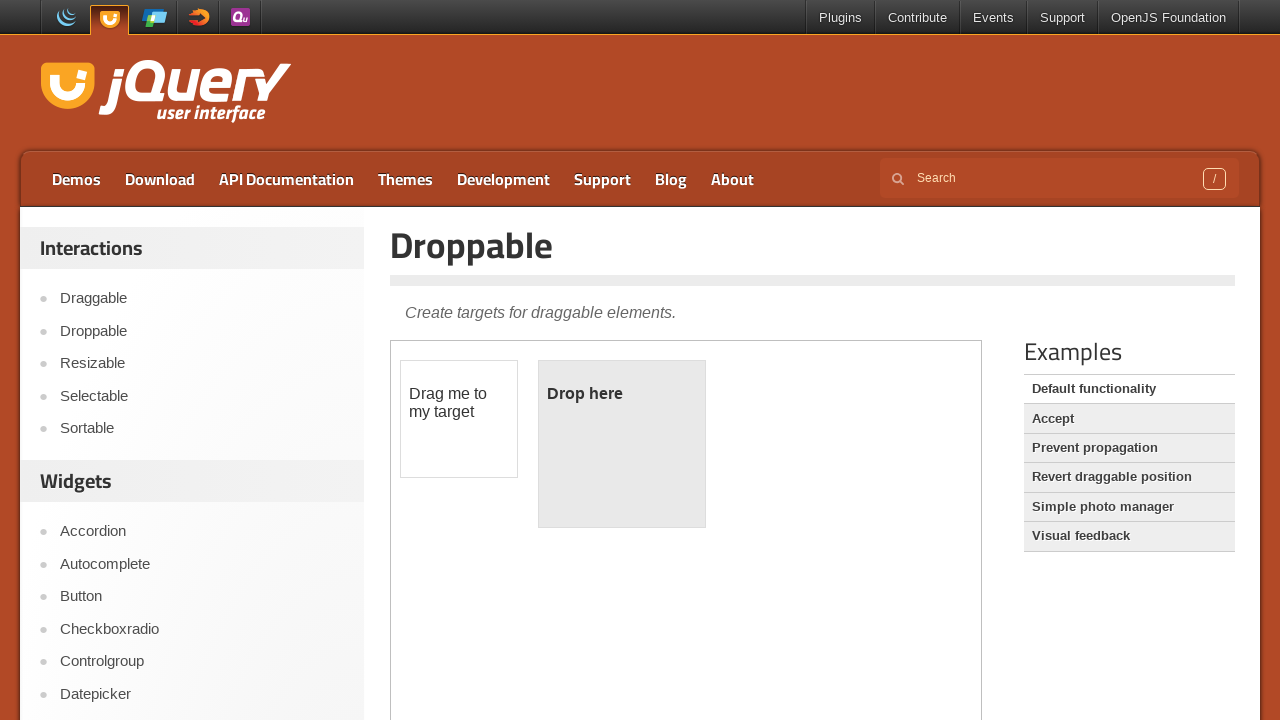

Located draggable source element
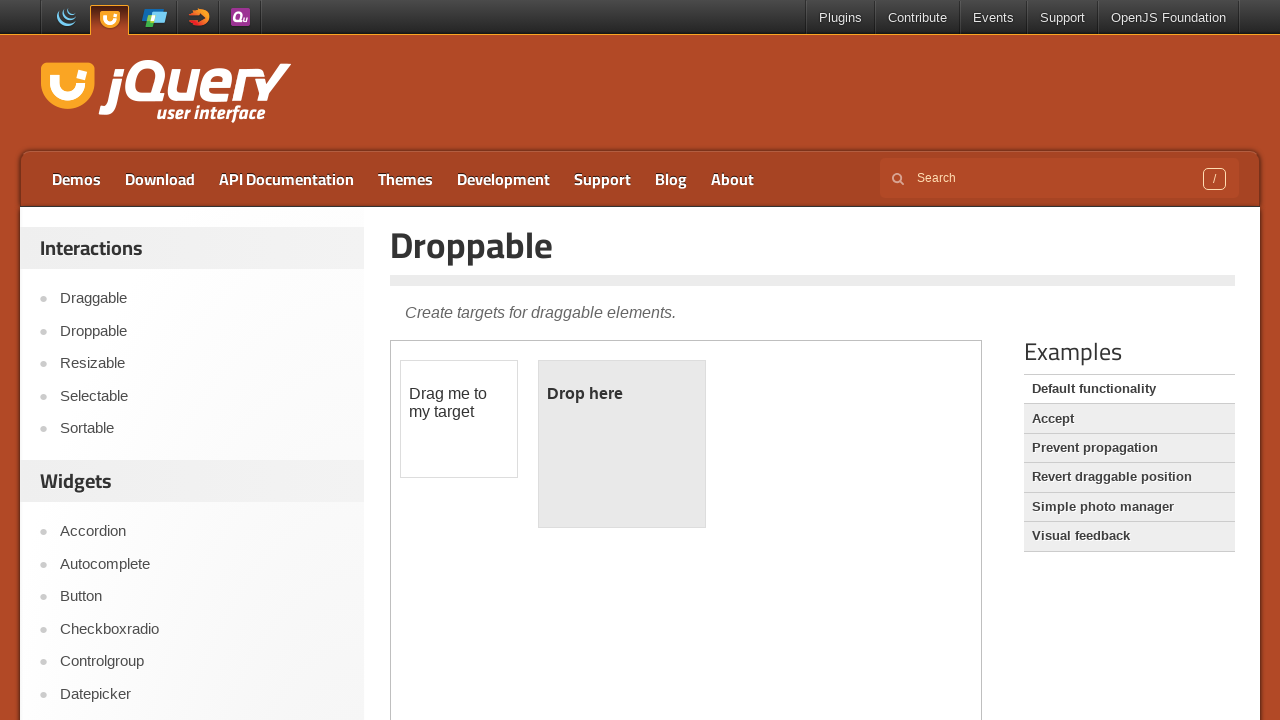

Located droppable destination element
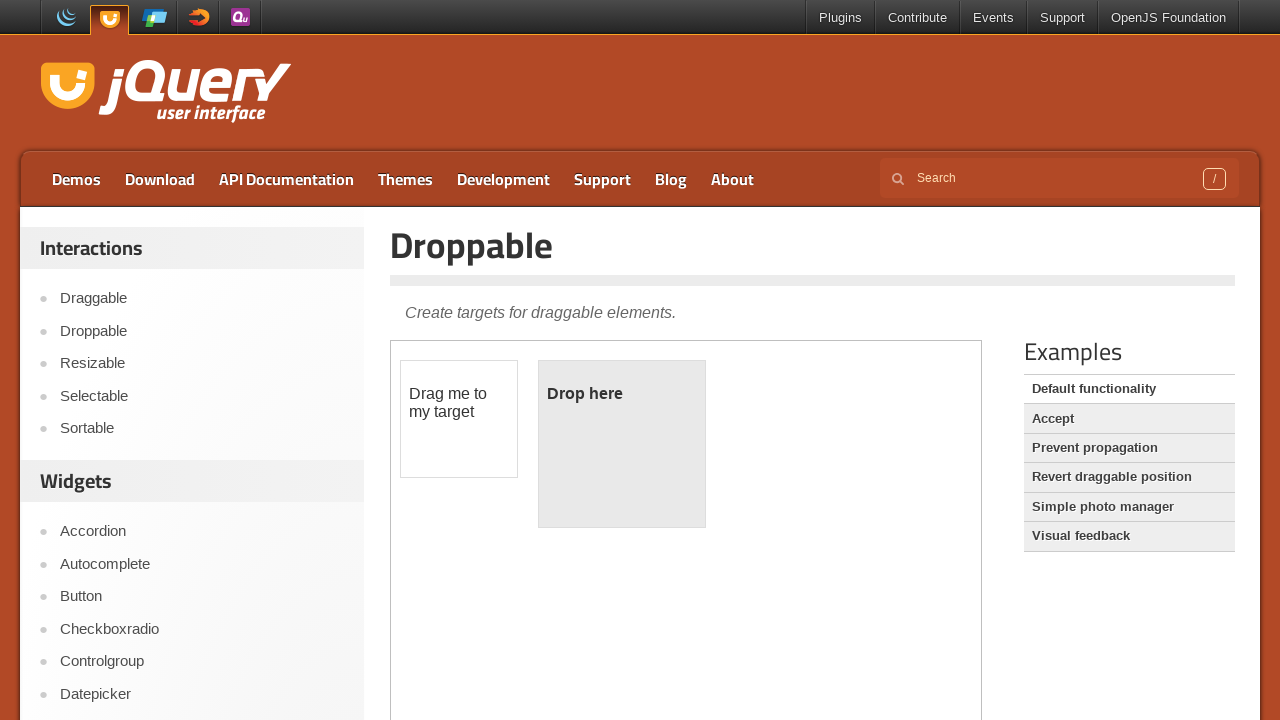

Dragged element from source to destination at (622, 444)
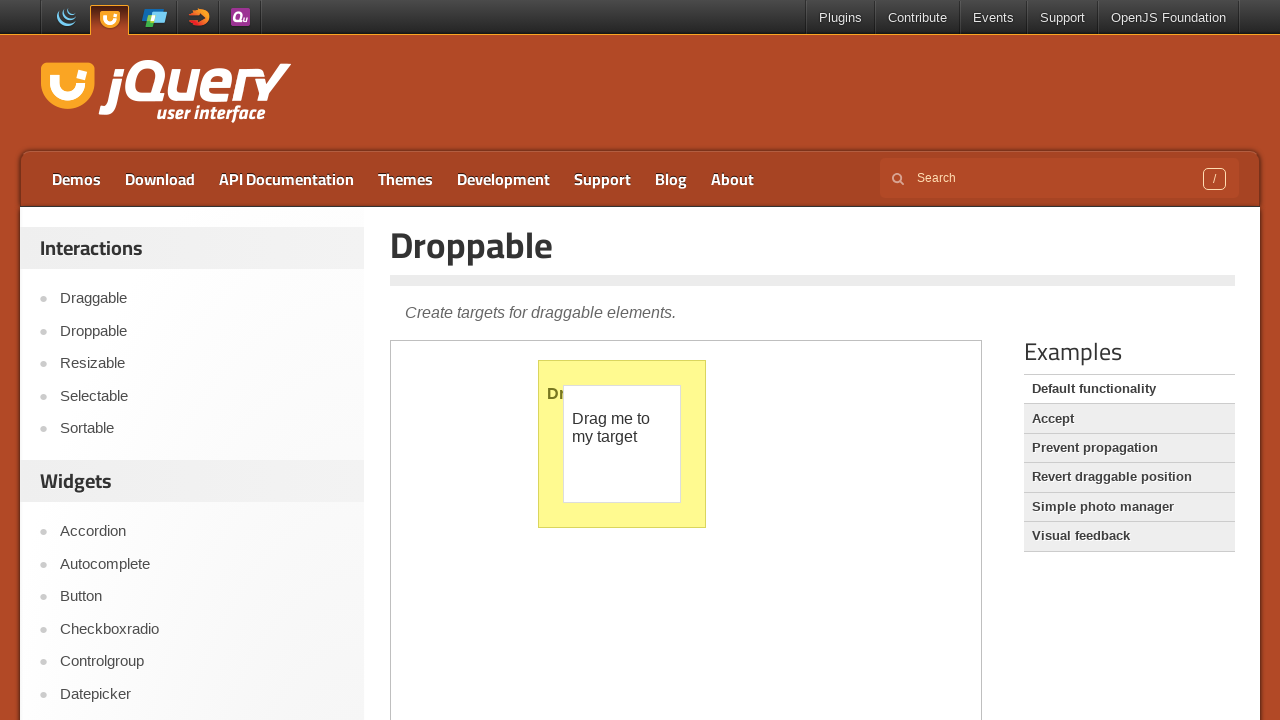

Refreshed the page
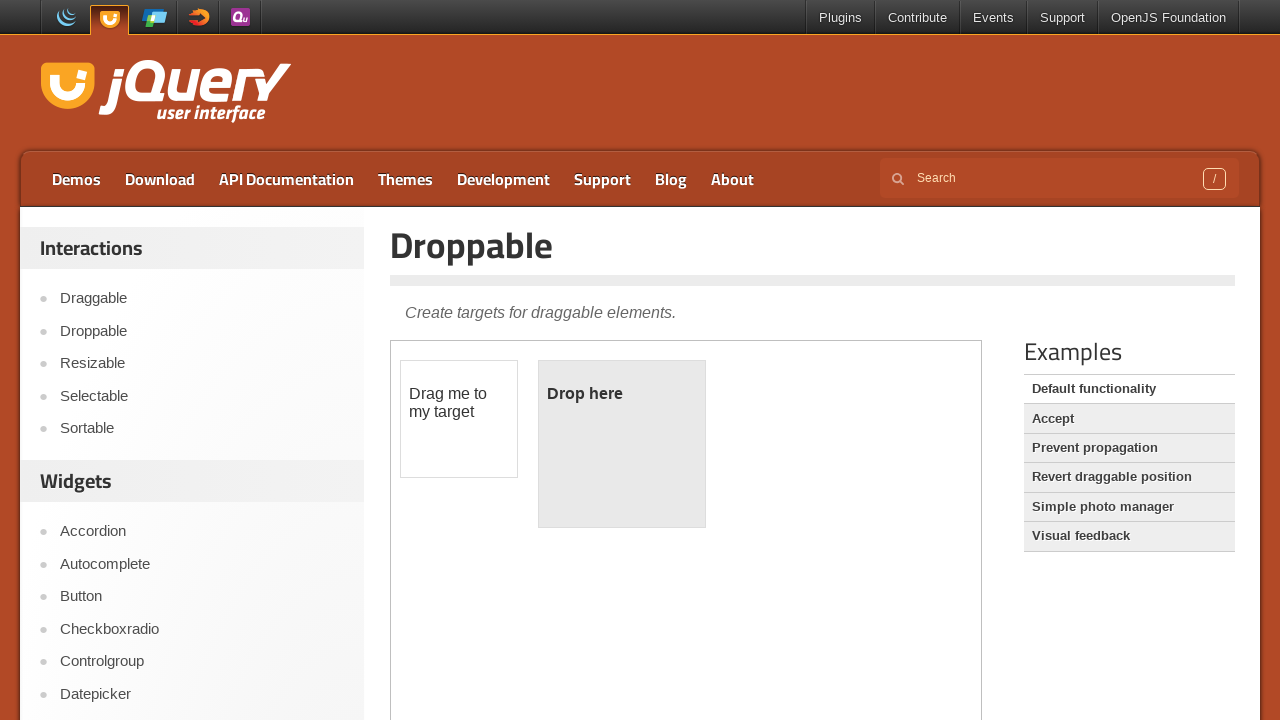

Located demo iframe after page refresh
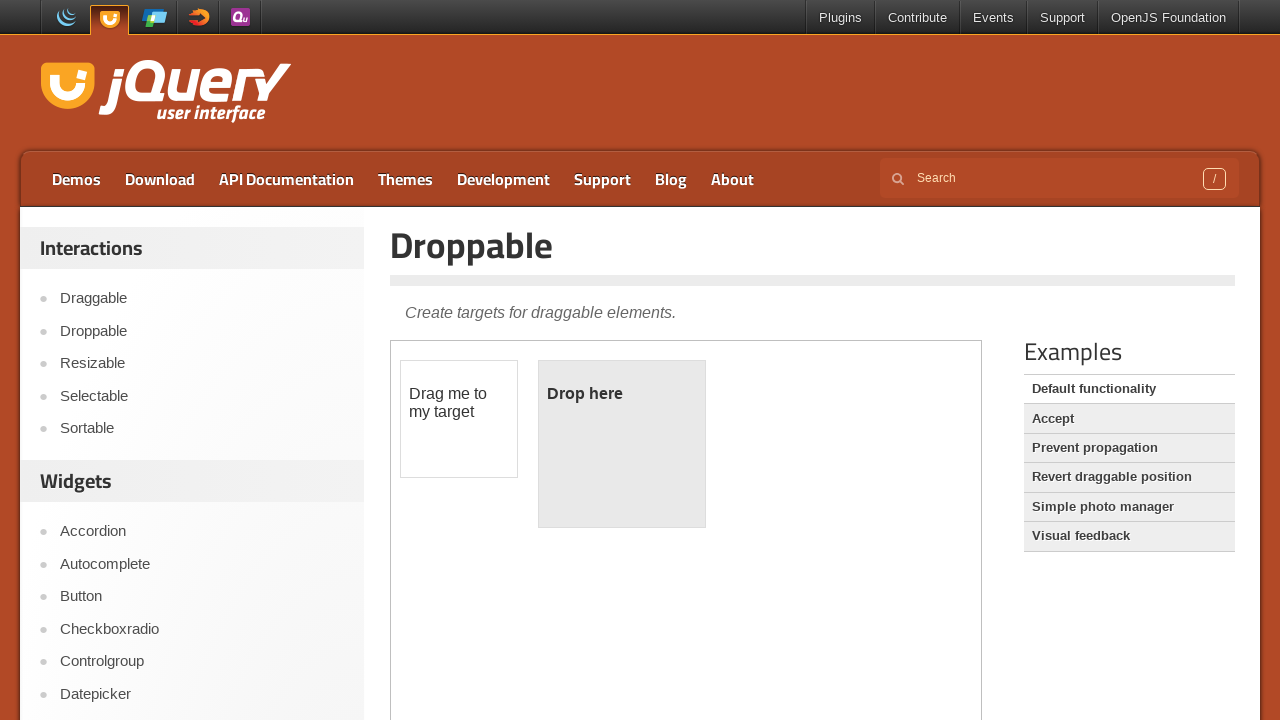

Located draggable source element after refresh
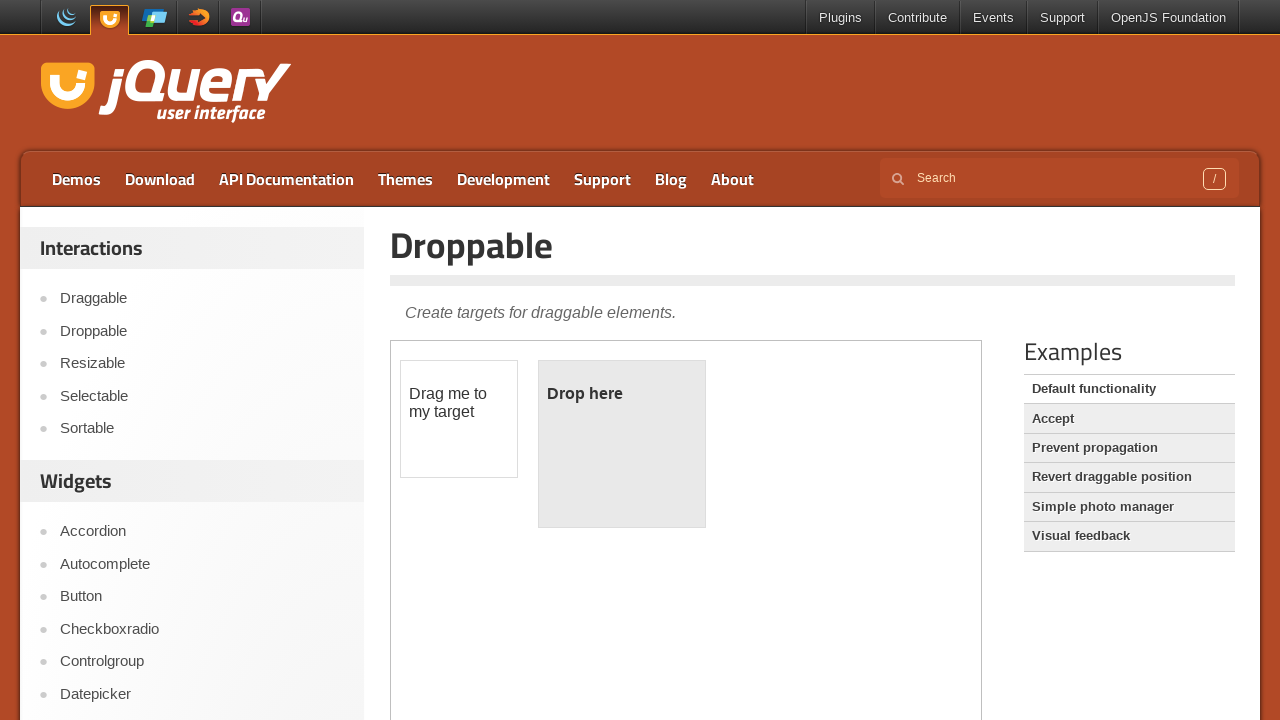

Located droppable destination element after refresh
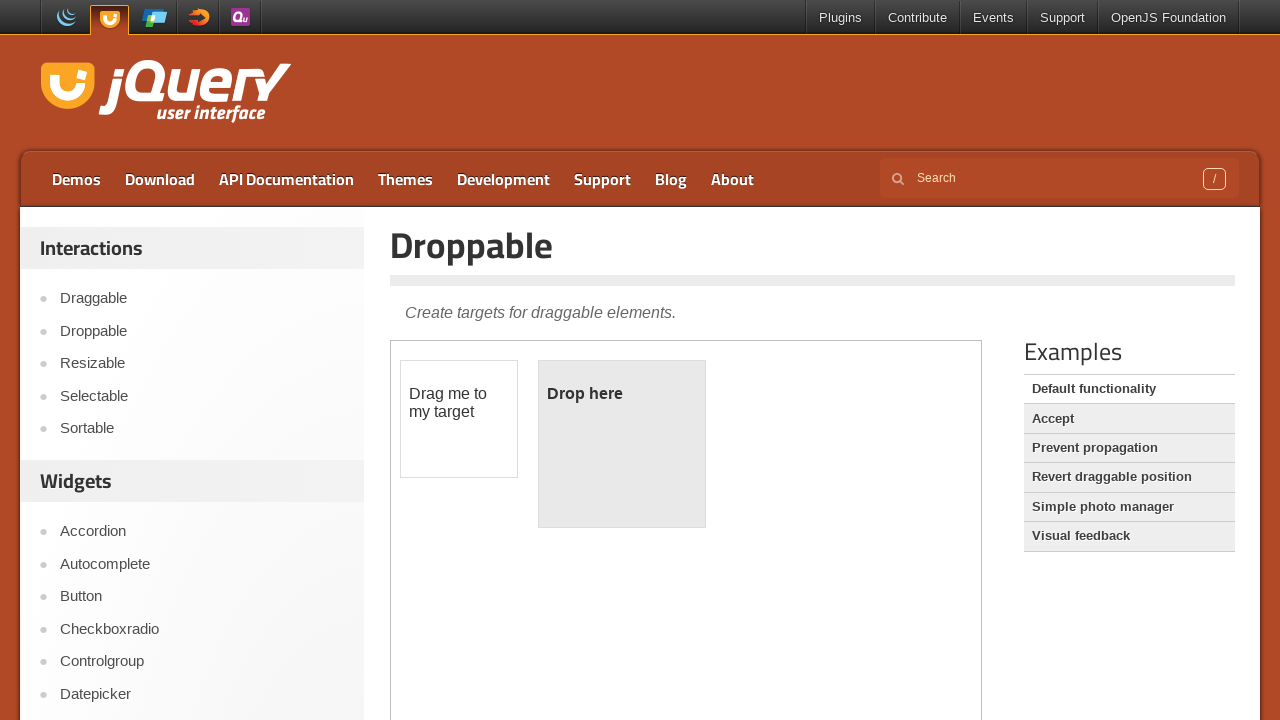

Dragged element from source to destination again at (622, 444)
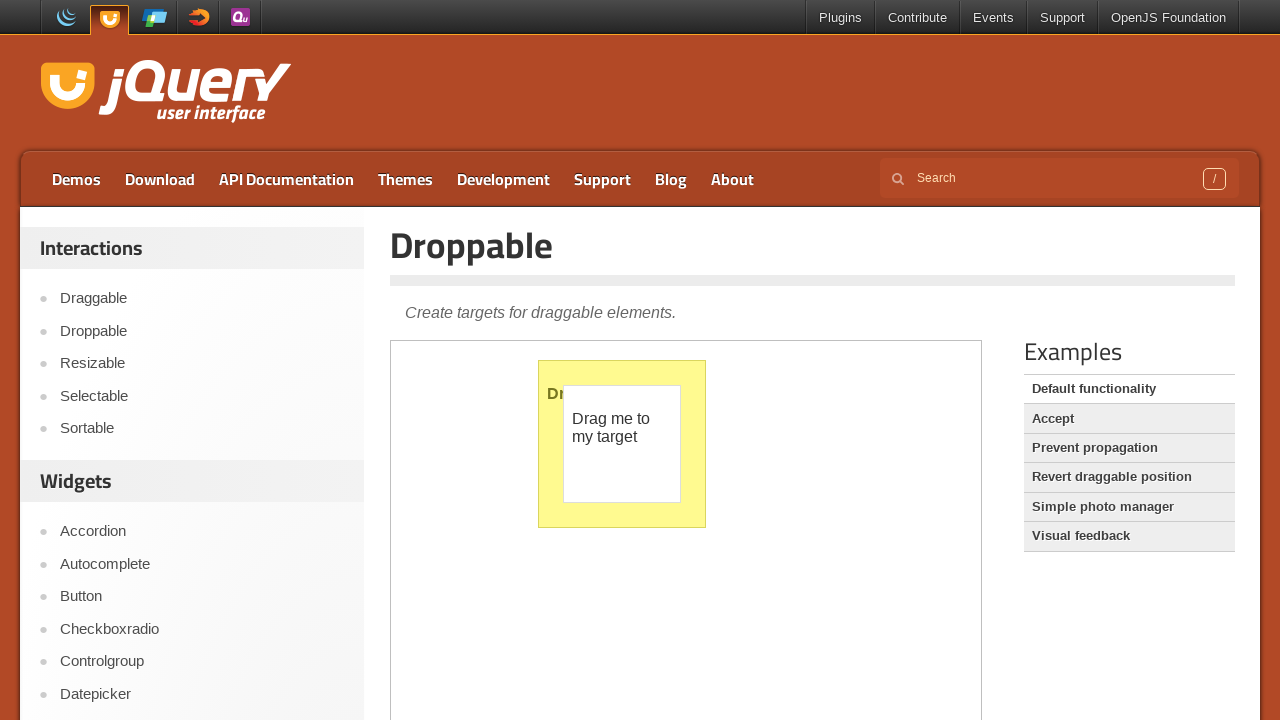

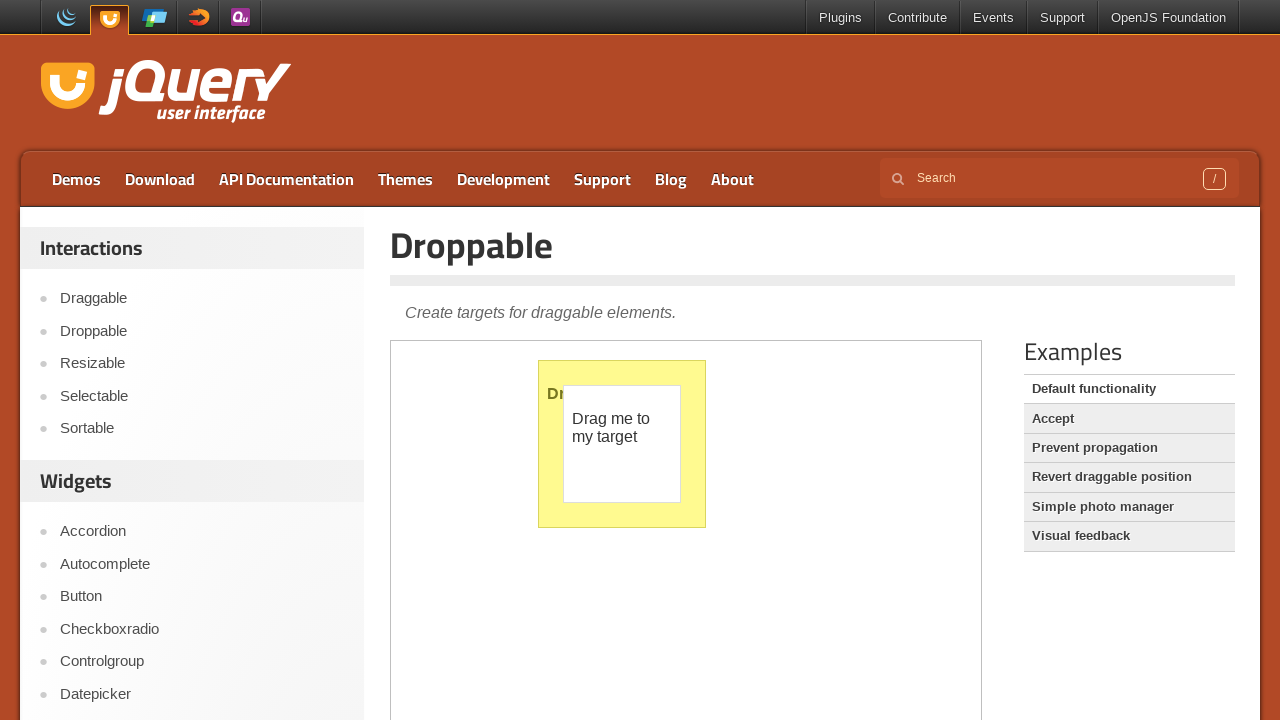